Tests keyboard events by filling a form field, copying its value using keyboard shortcuts, and pasting it into other fields

Starting URL: https://demoqa.com/automation-practice-form

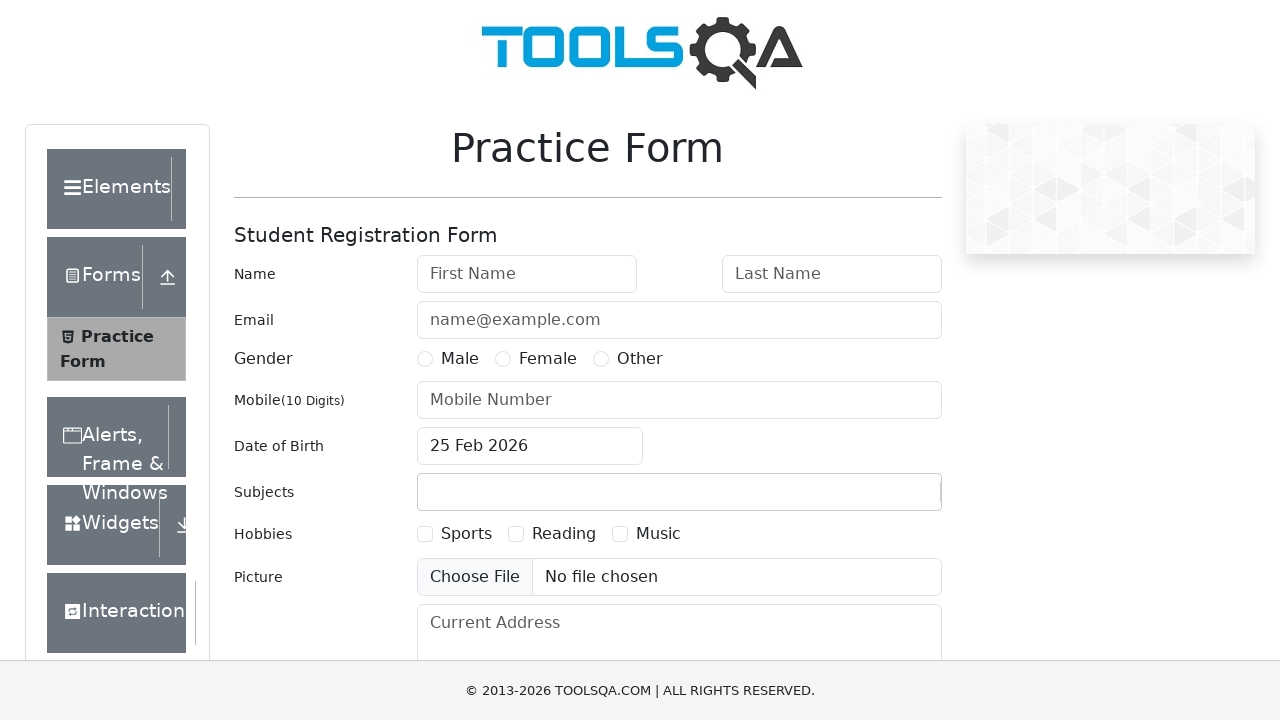

Filled first name field with 'Mehedi' on #firstName
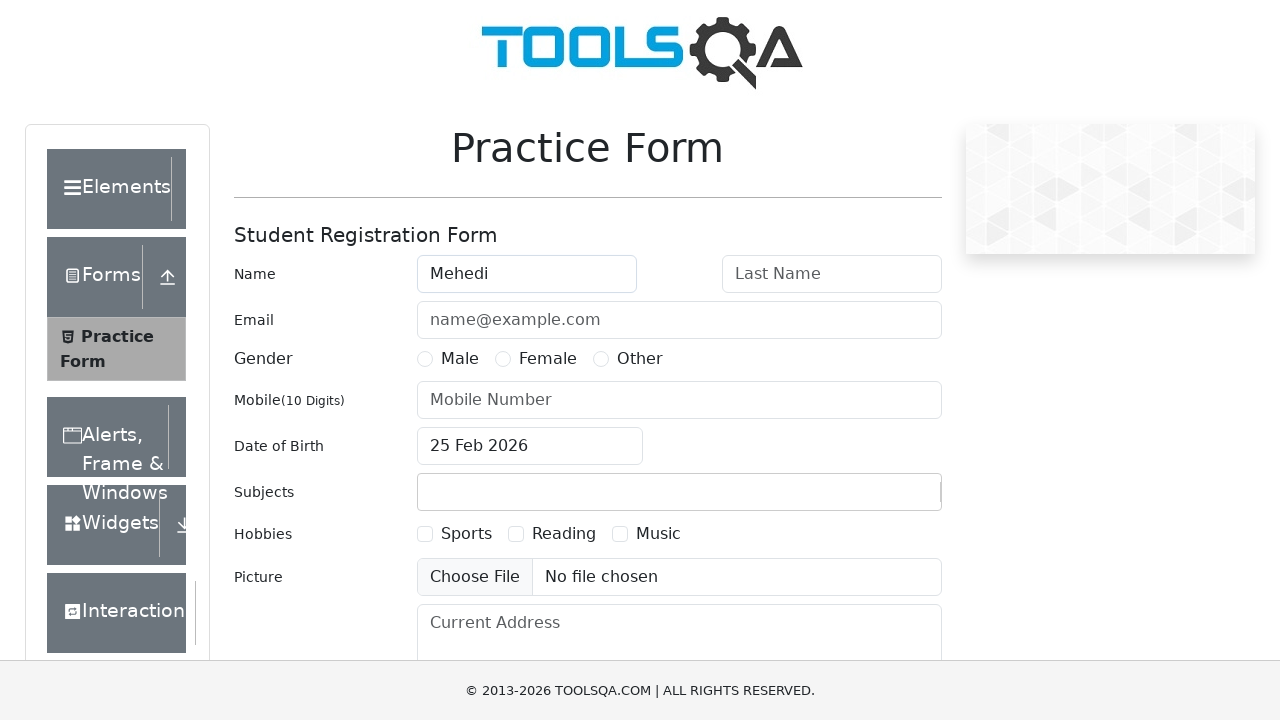

Selected all text in first name field using Ctrl+A
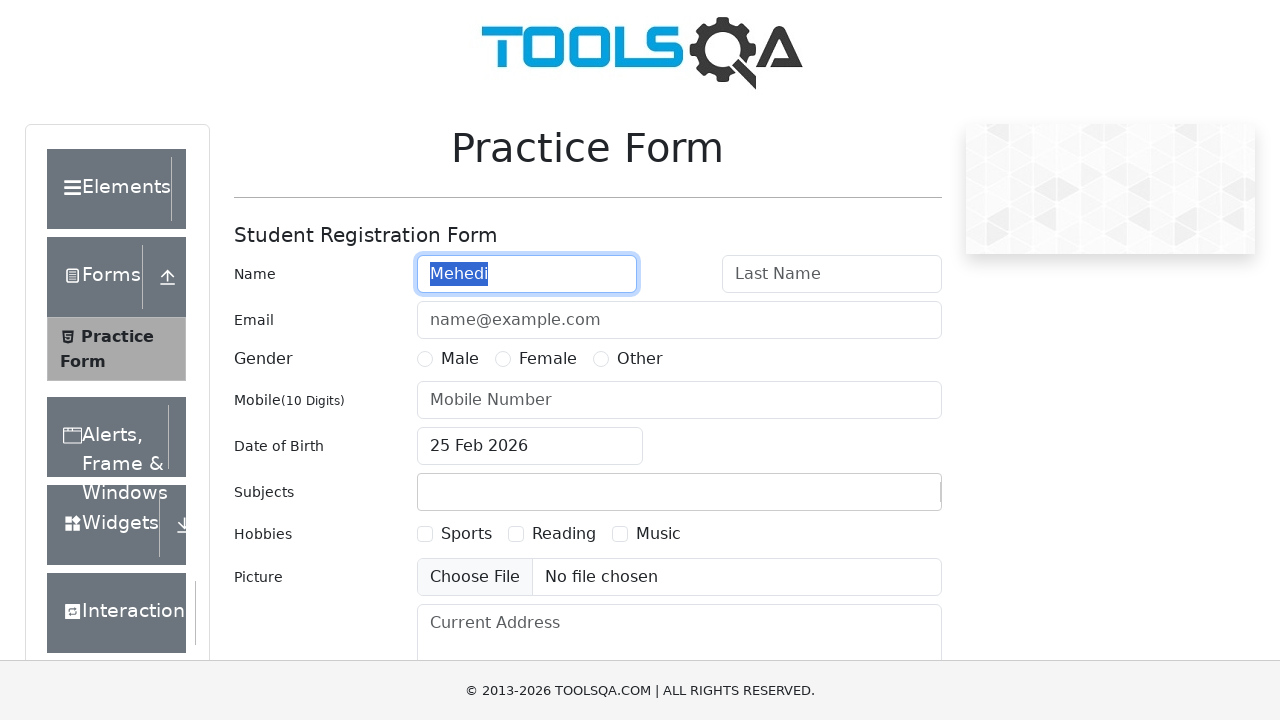

Copied selected text using Ctrl+C
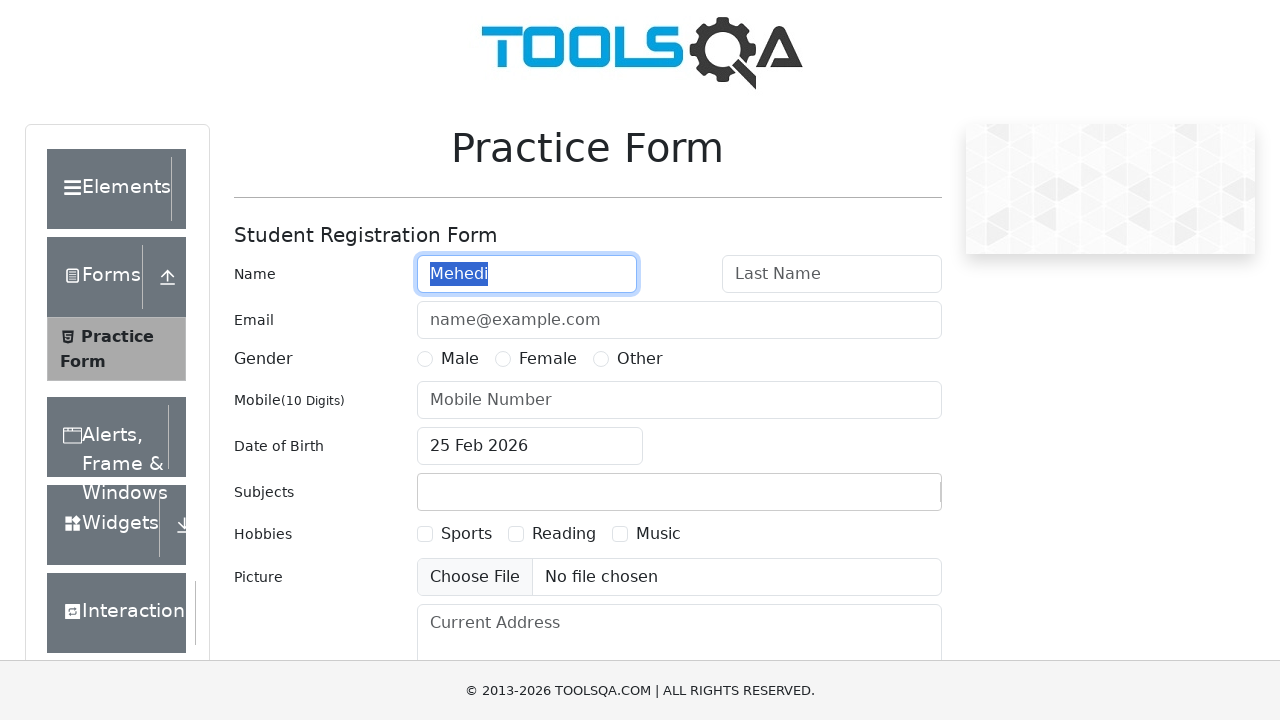

Pressed Tab to move to next field
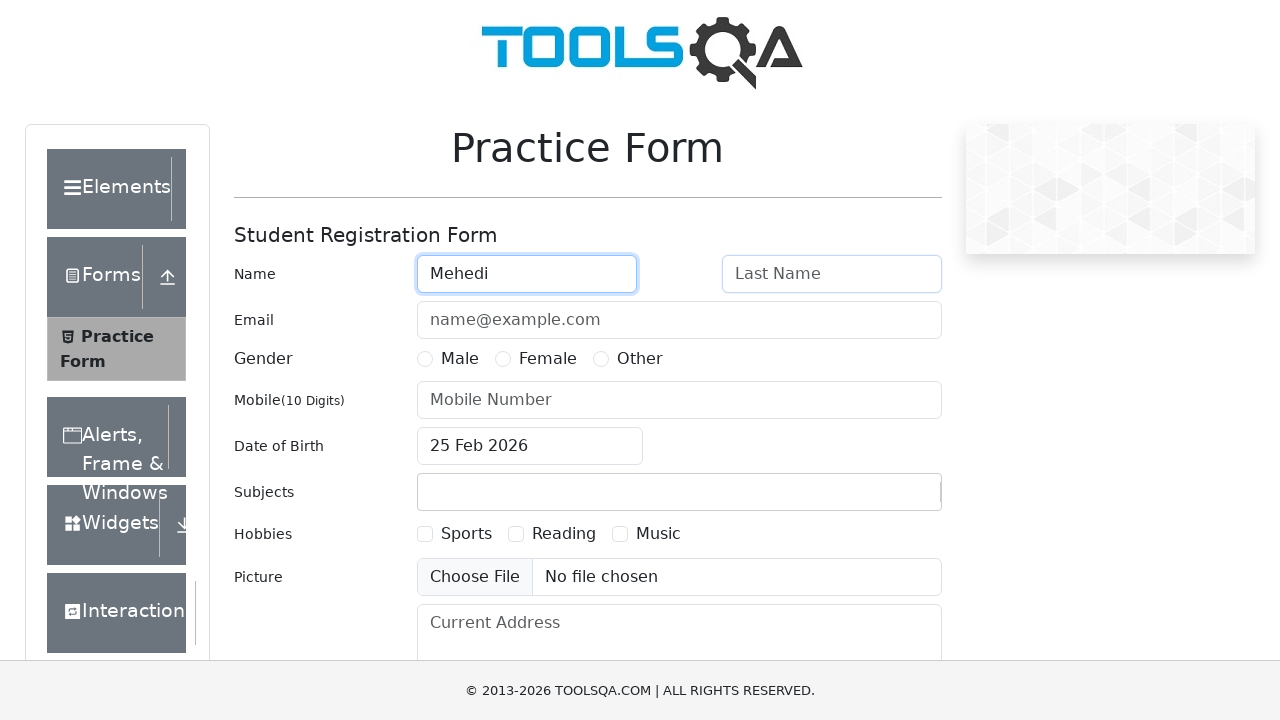

Pasted copied text into next field using Ctrl+V
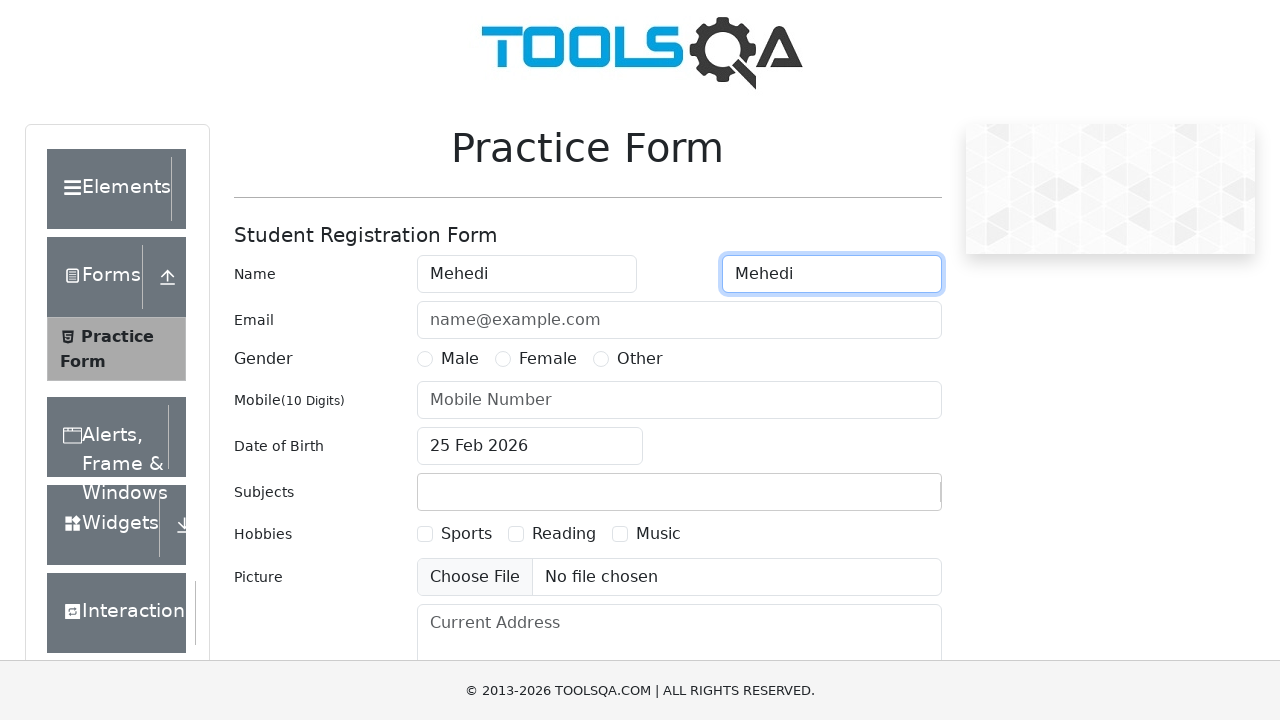

Scrolled subjects field into view
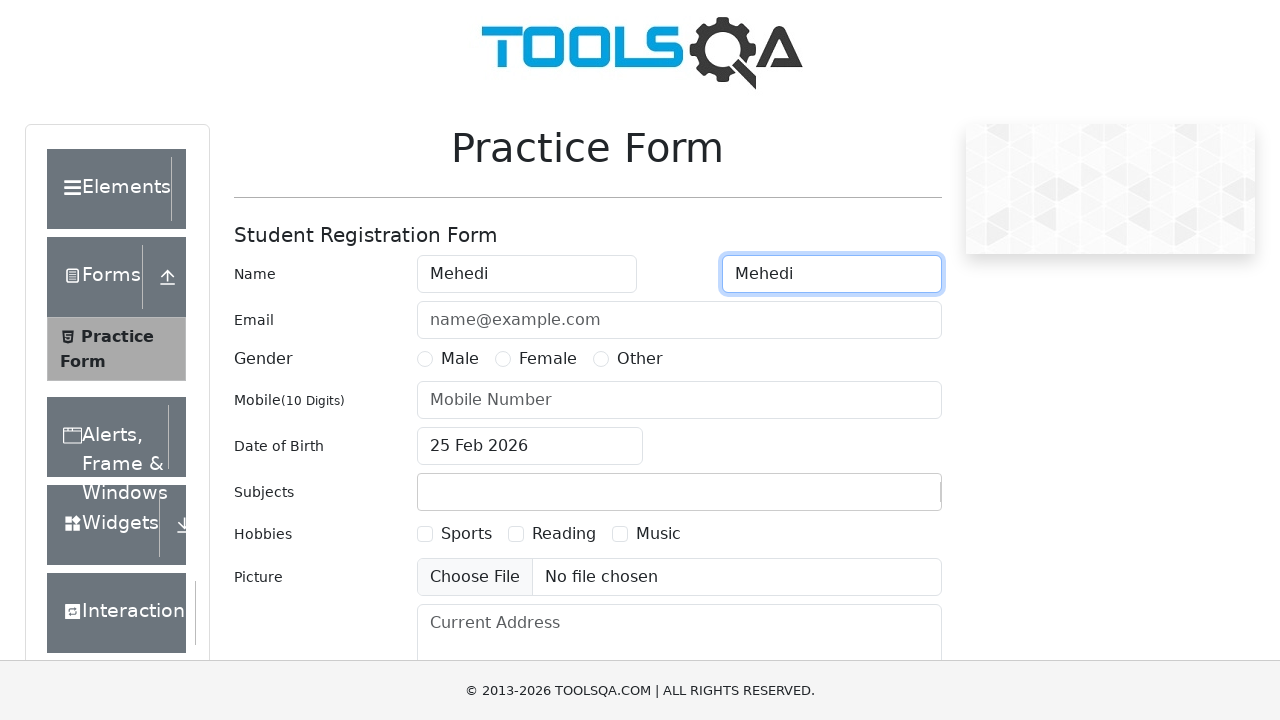

Clicked on subjects field at (679, 492) on #subjectsContainer > div > div:first-child
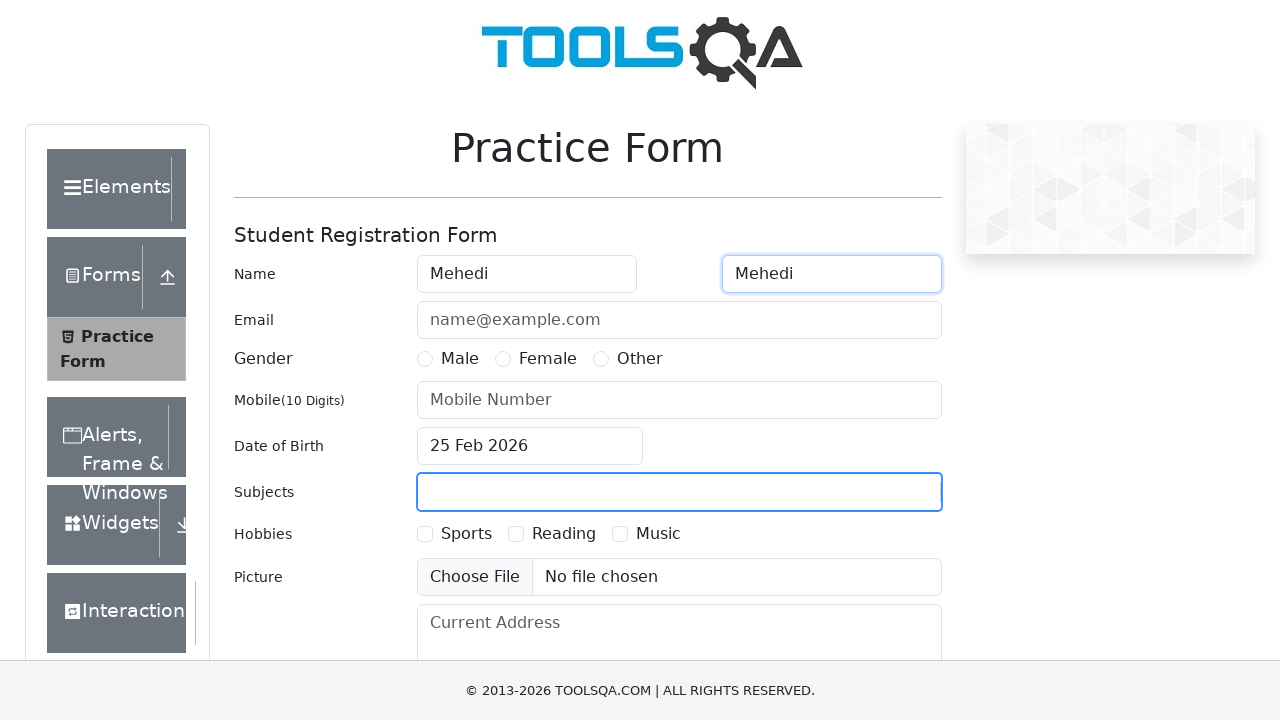

Pasted copied text into subjects field using Ctrl+V
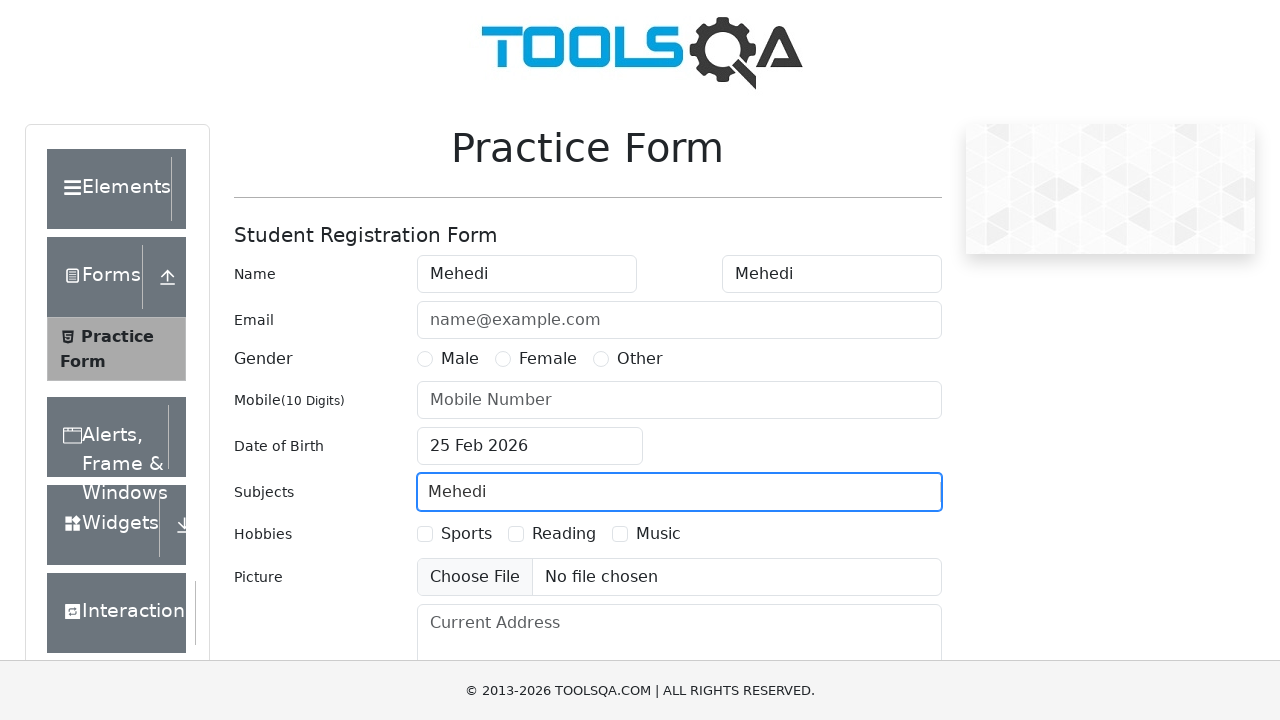

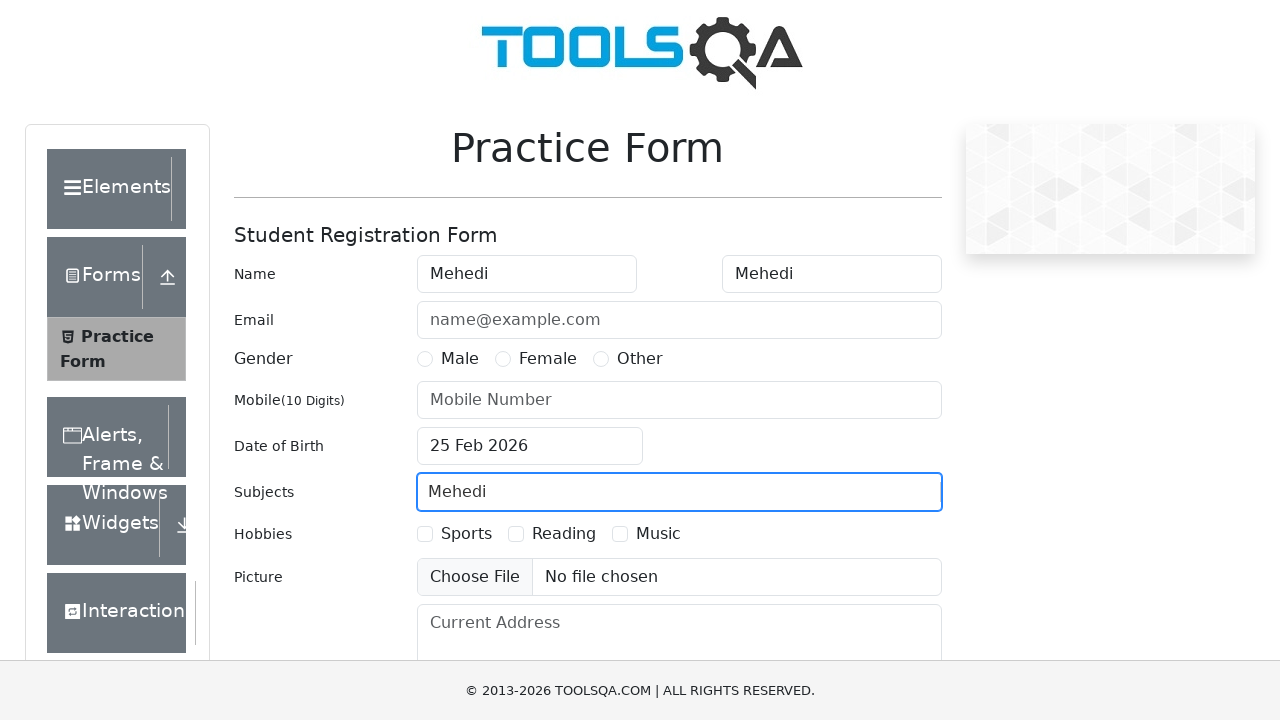